Navigates to the Sortable Data Tables page and interacts with a table to read cell values, testing table navigation and element selection functionality

Starting URL: https://the-internet.herokuapp.com/

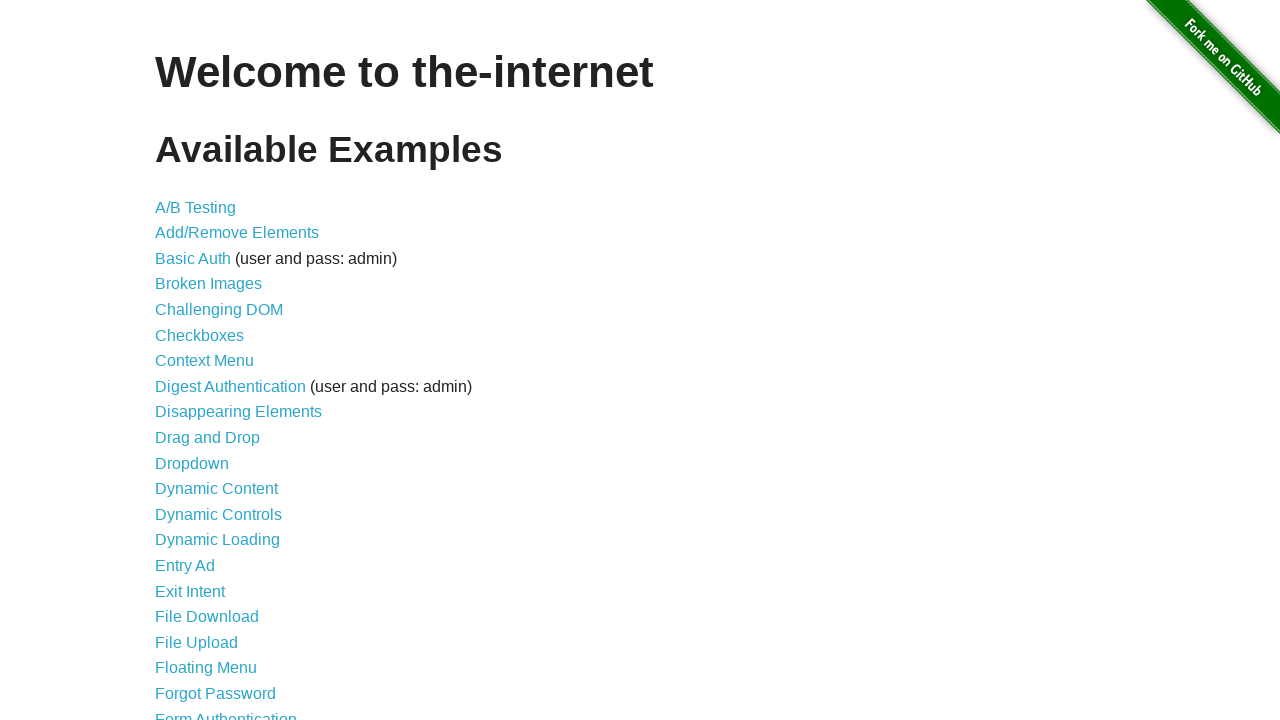

Clicked on 'Sortable Data Tables' link at (230, 574) on text=Sortable Data Tables
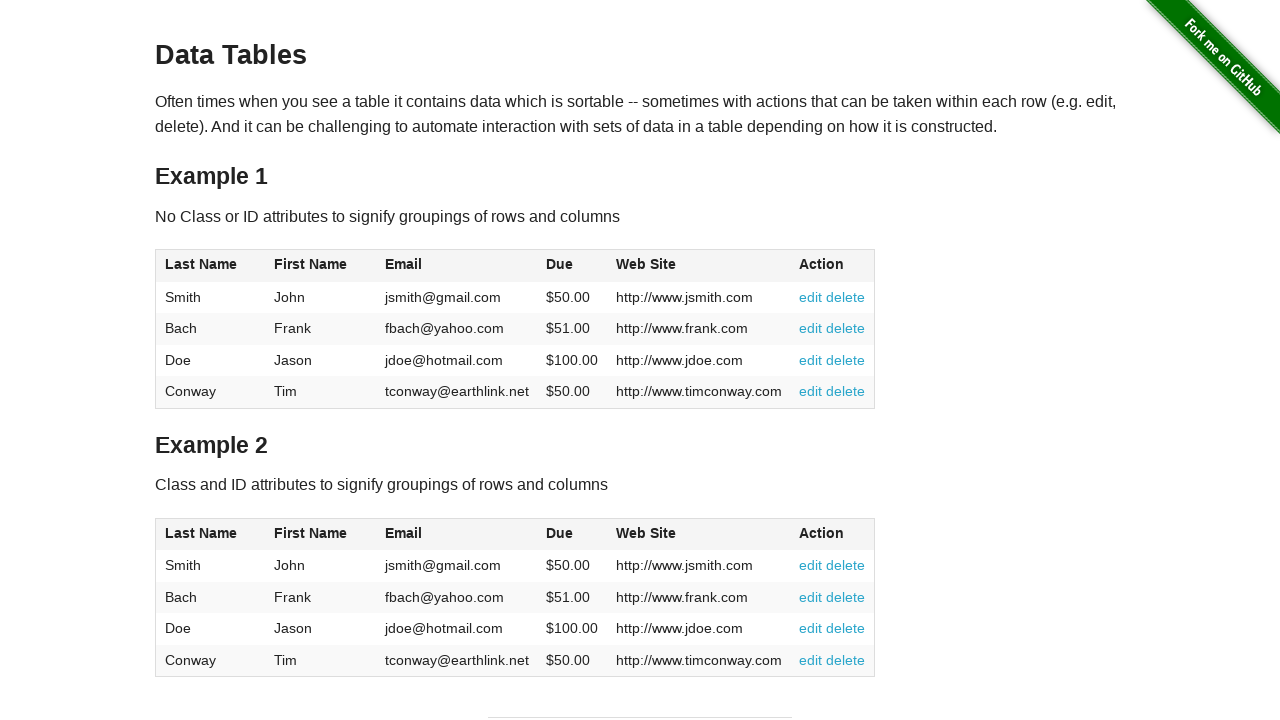

Table #table1 became visible
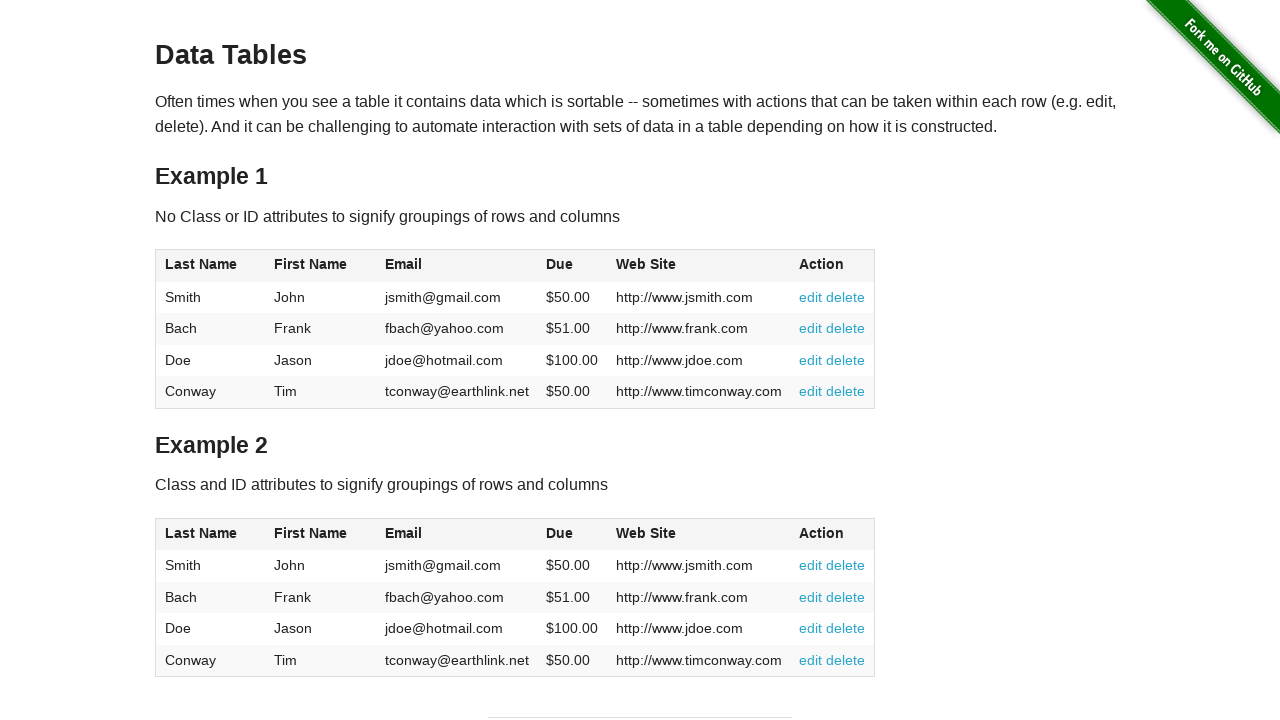

Retrieved all rows from table - found 4 rows
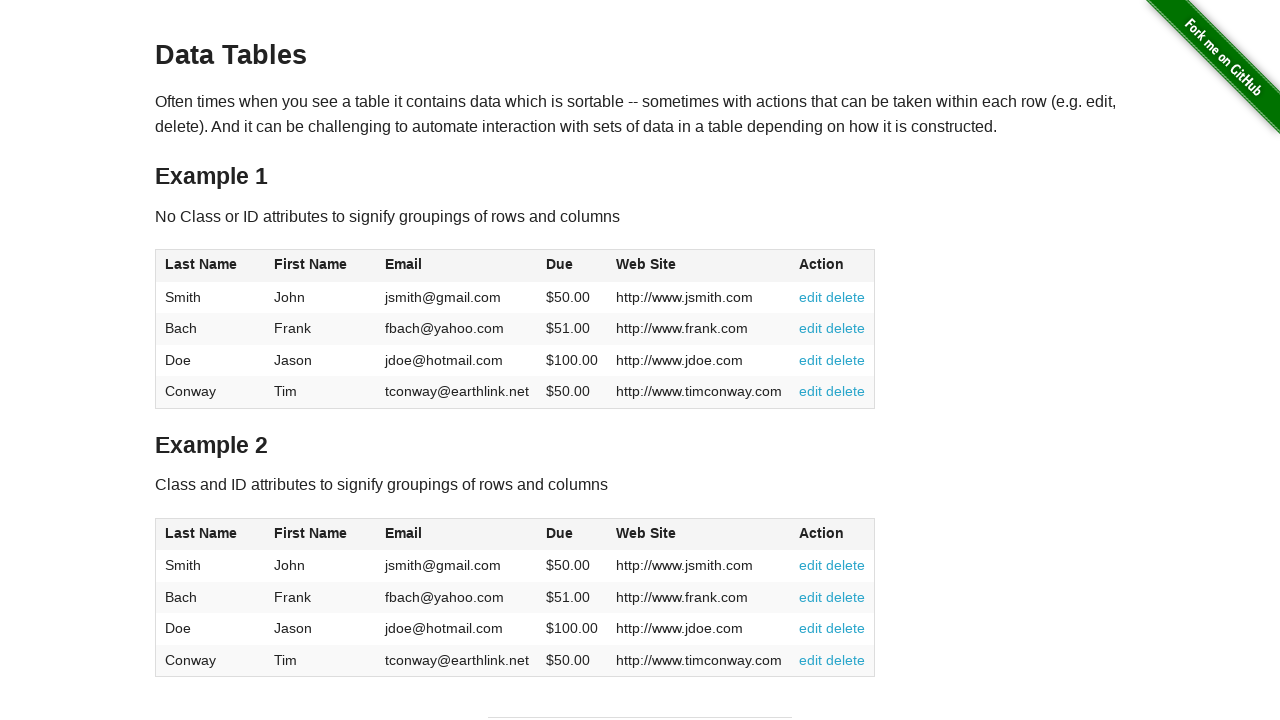

Retrieved all columns from table header - found 6 columns
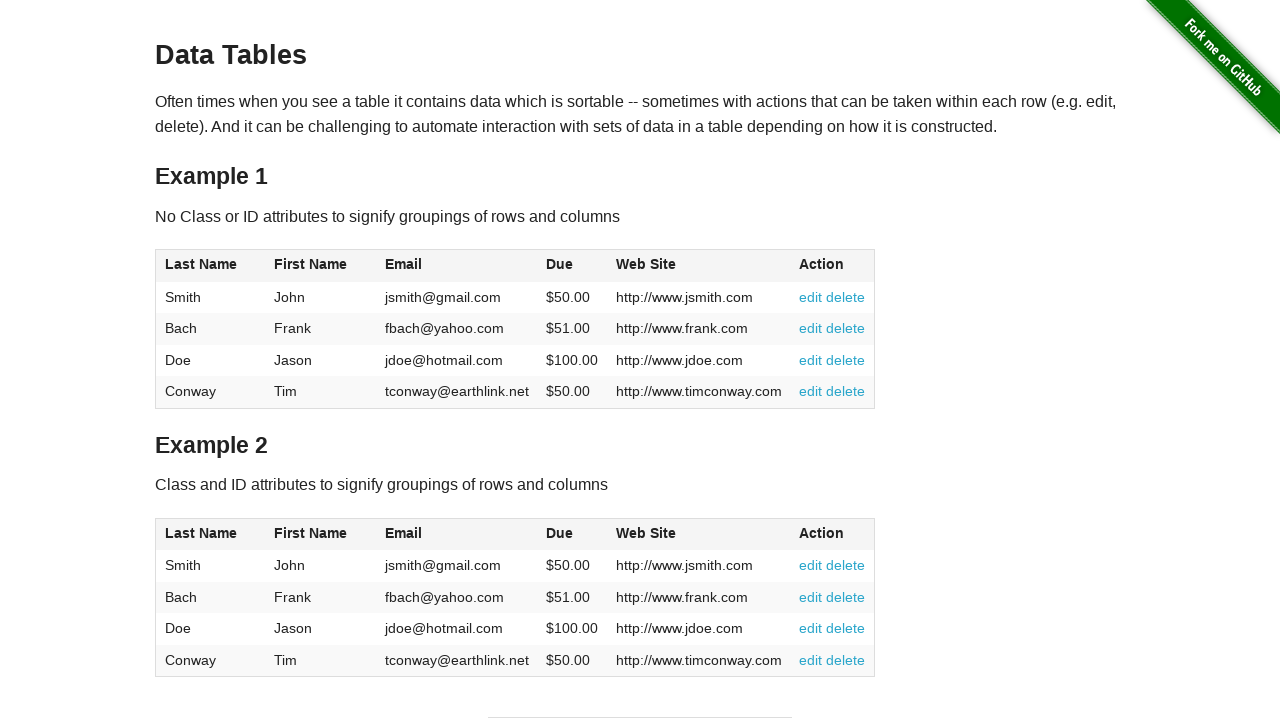

Located and waited for cell at row 1, column 1
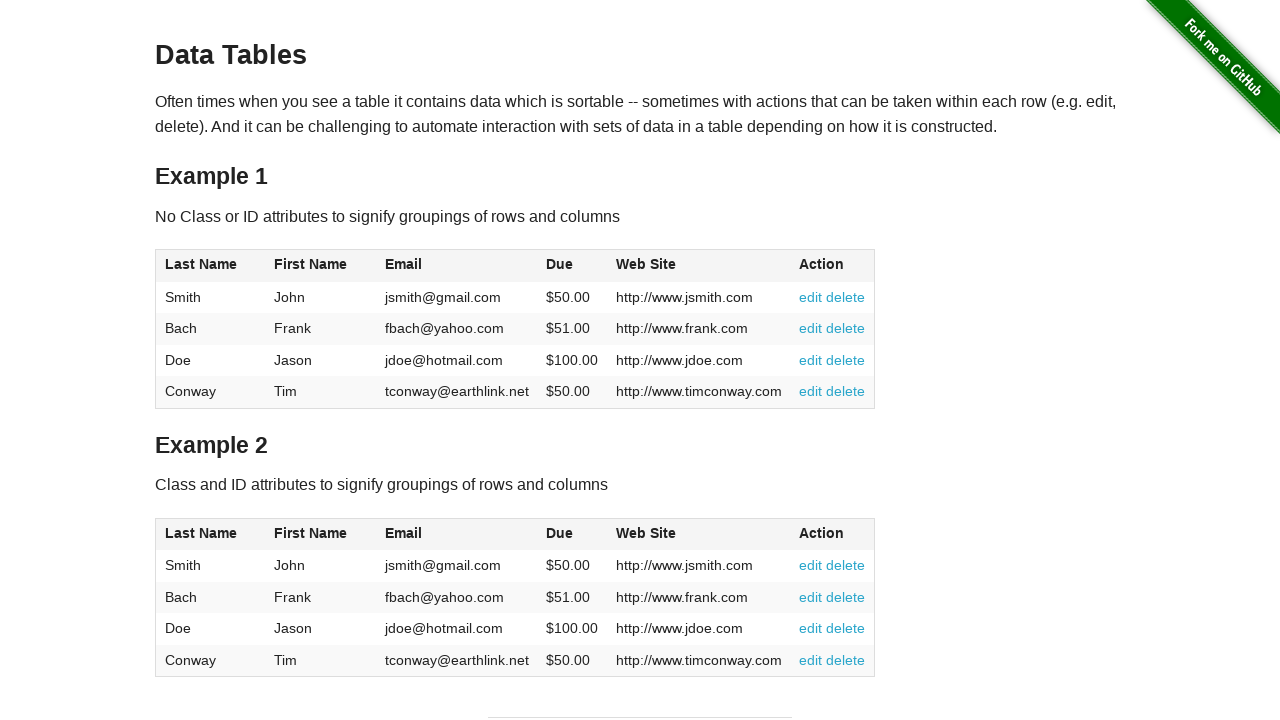

Located and waited for cell at row 1, column 2
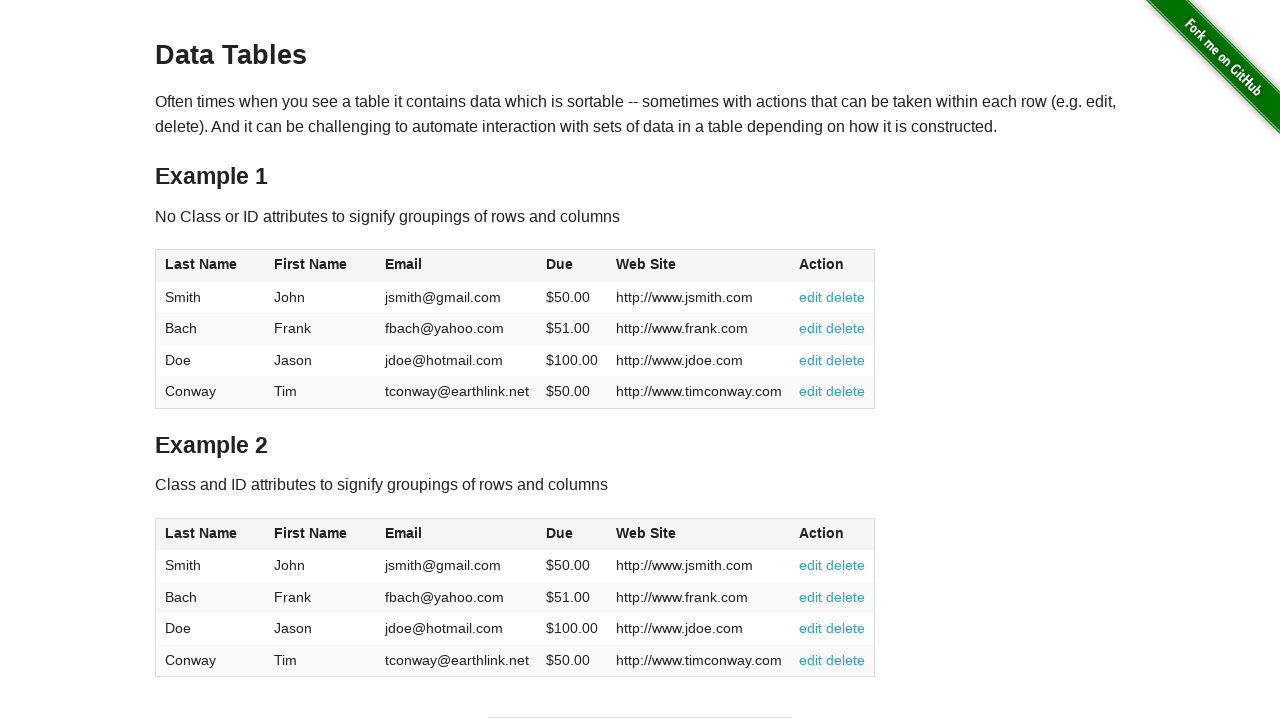

Located and waited for cell at row 1, column 3
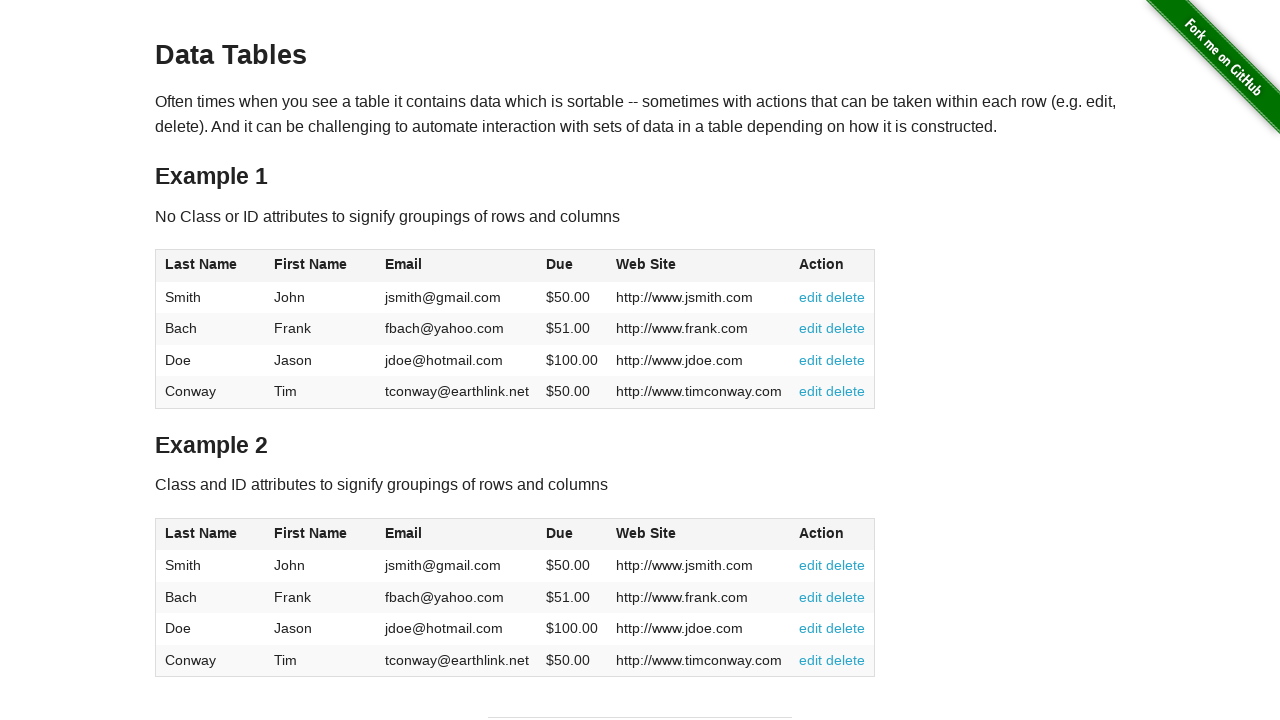

Located and waited for cell at row 1, column 4
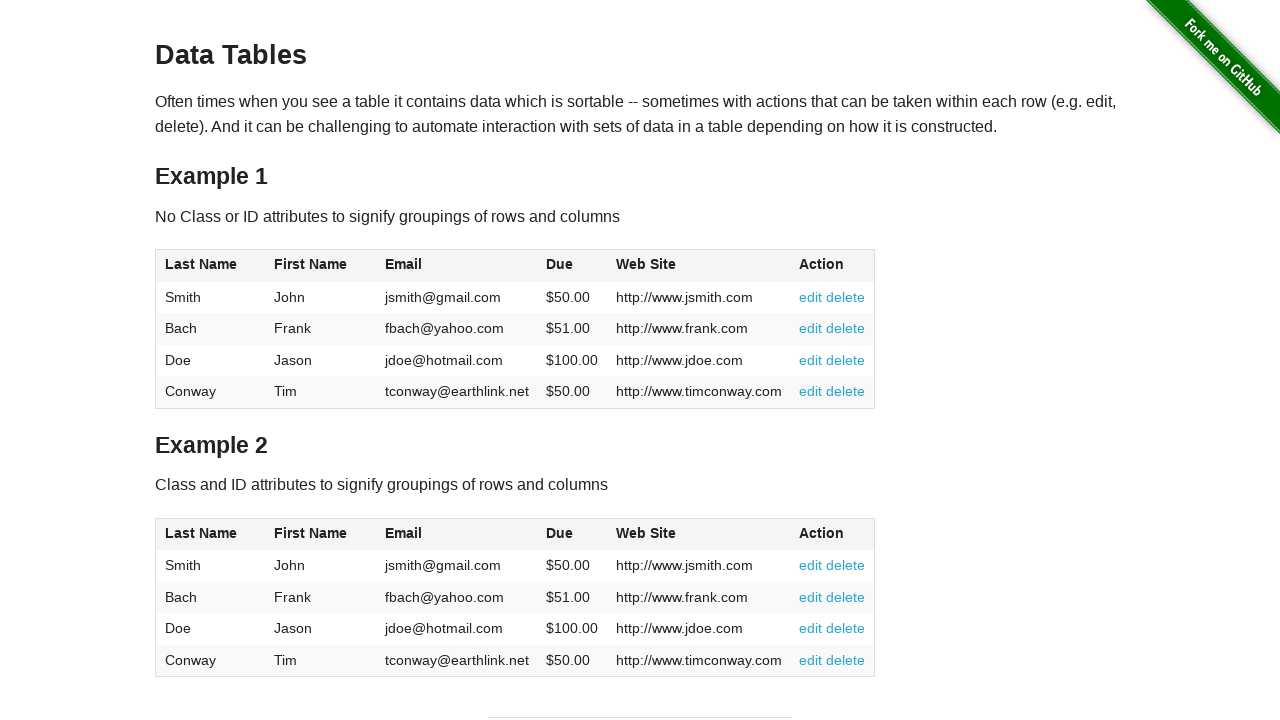

Located and waited for cell at row 1, column 5
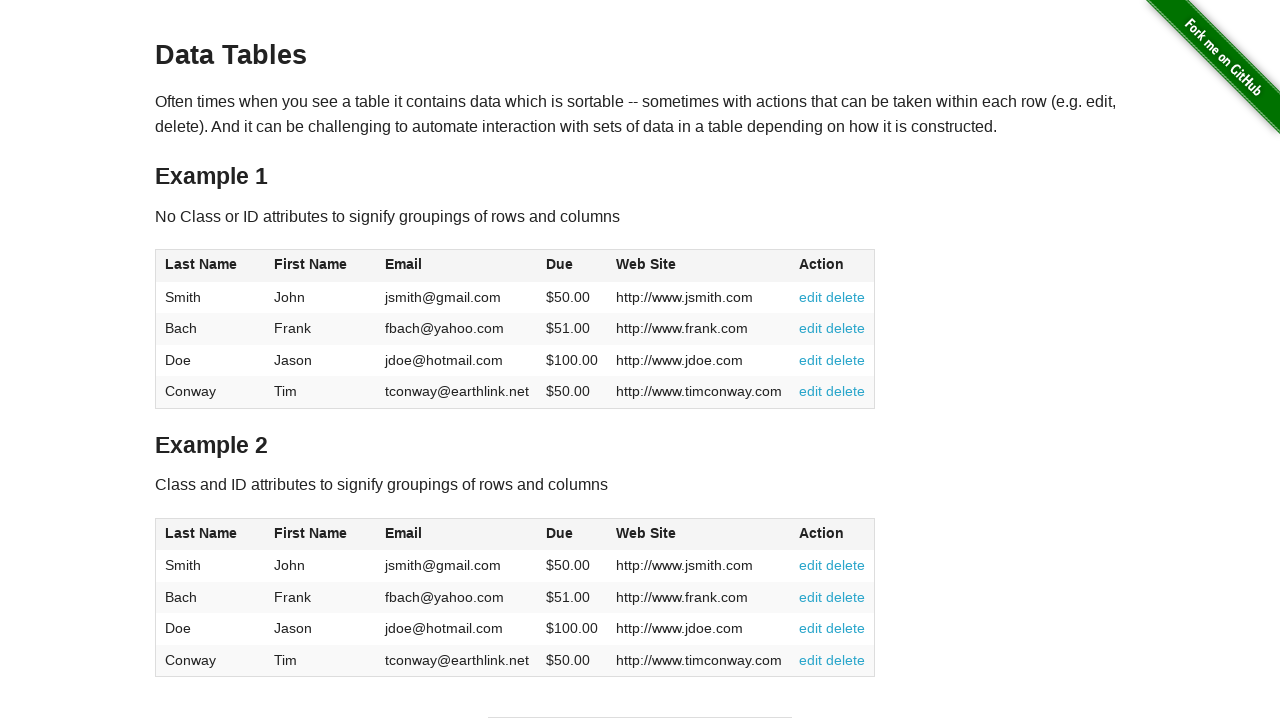

Located and waited for cell at row 1, column 6
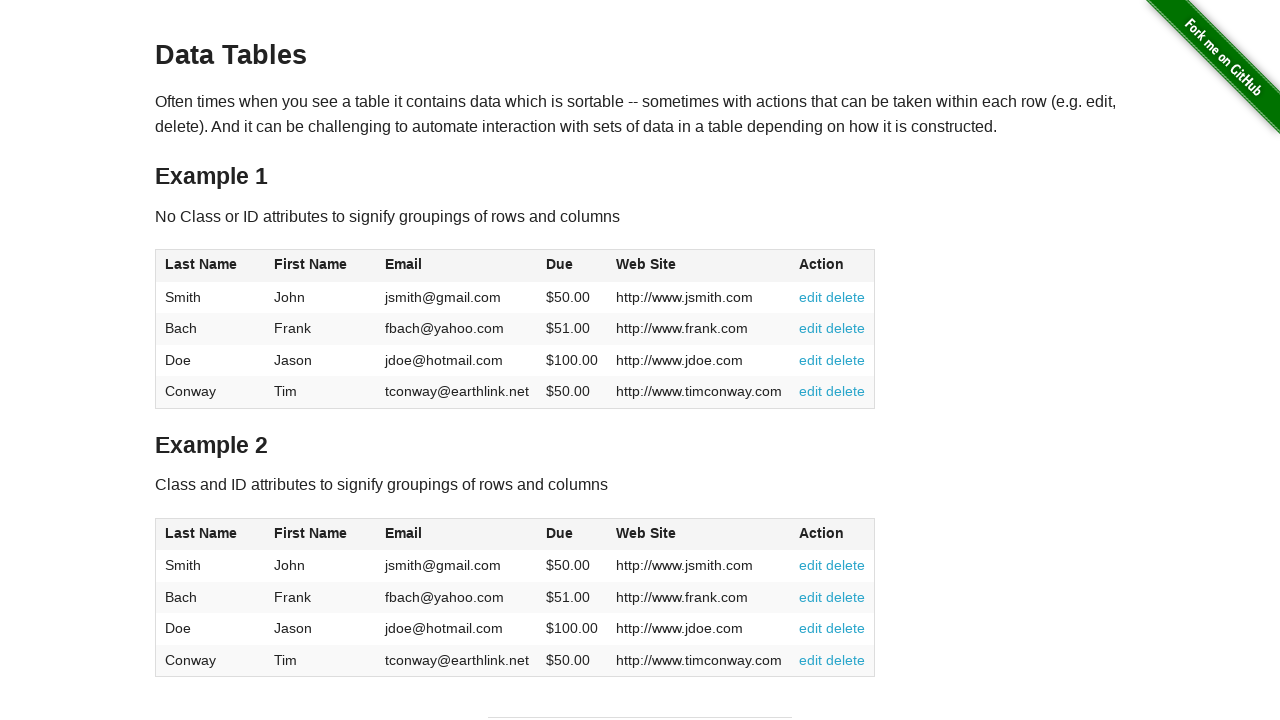

Located and waited for cell at row 2, column 1
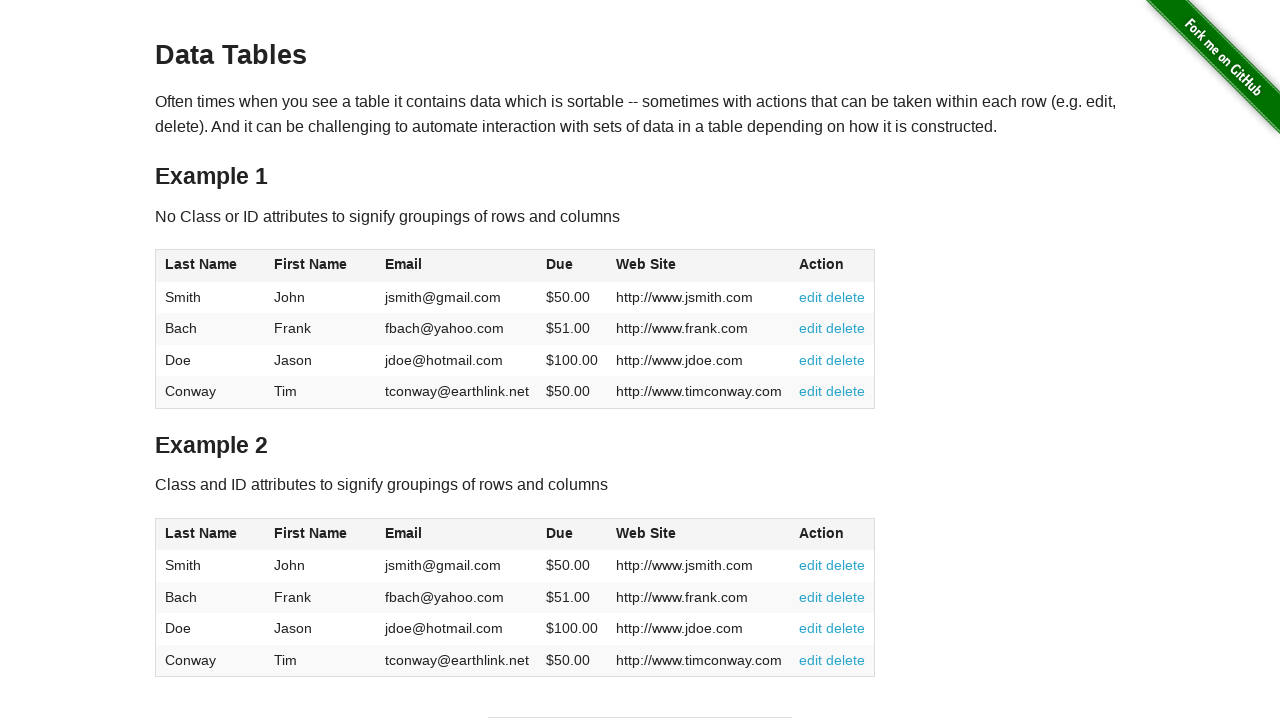

Located and waited for cell at row 2, column 2
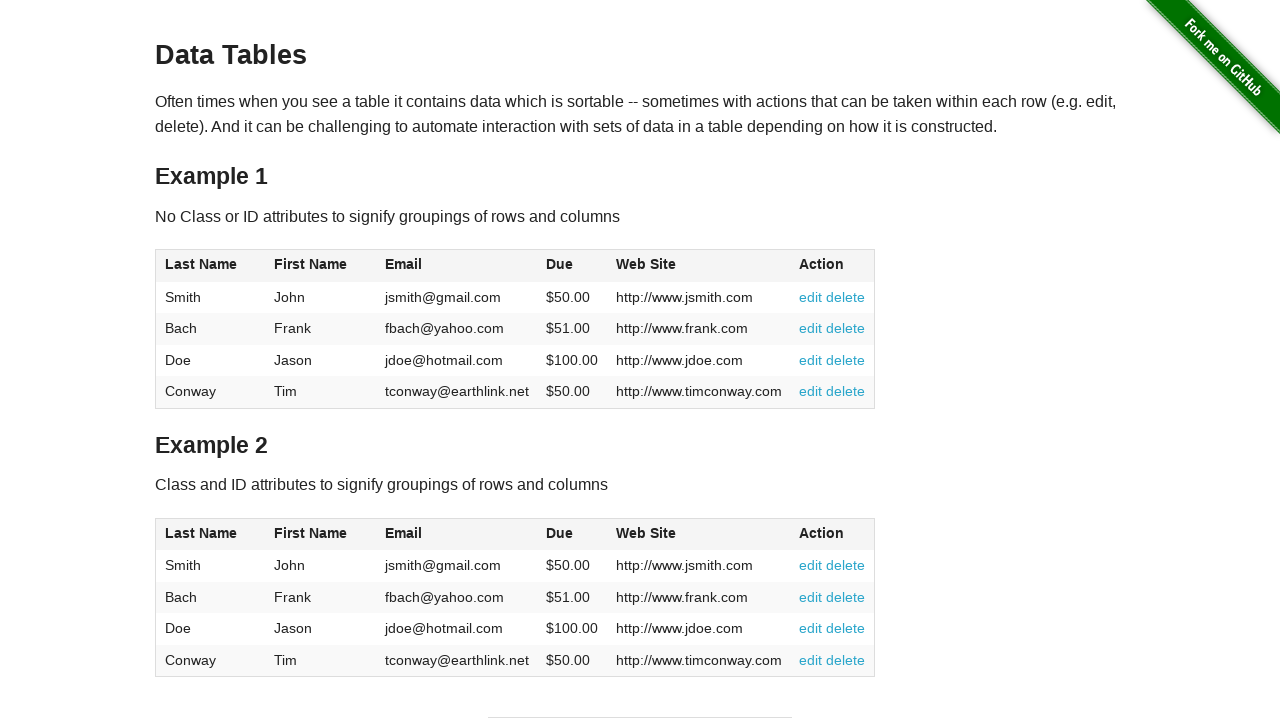

Located and waited for cell at row 2, column 3
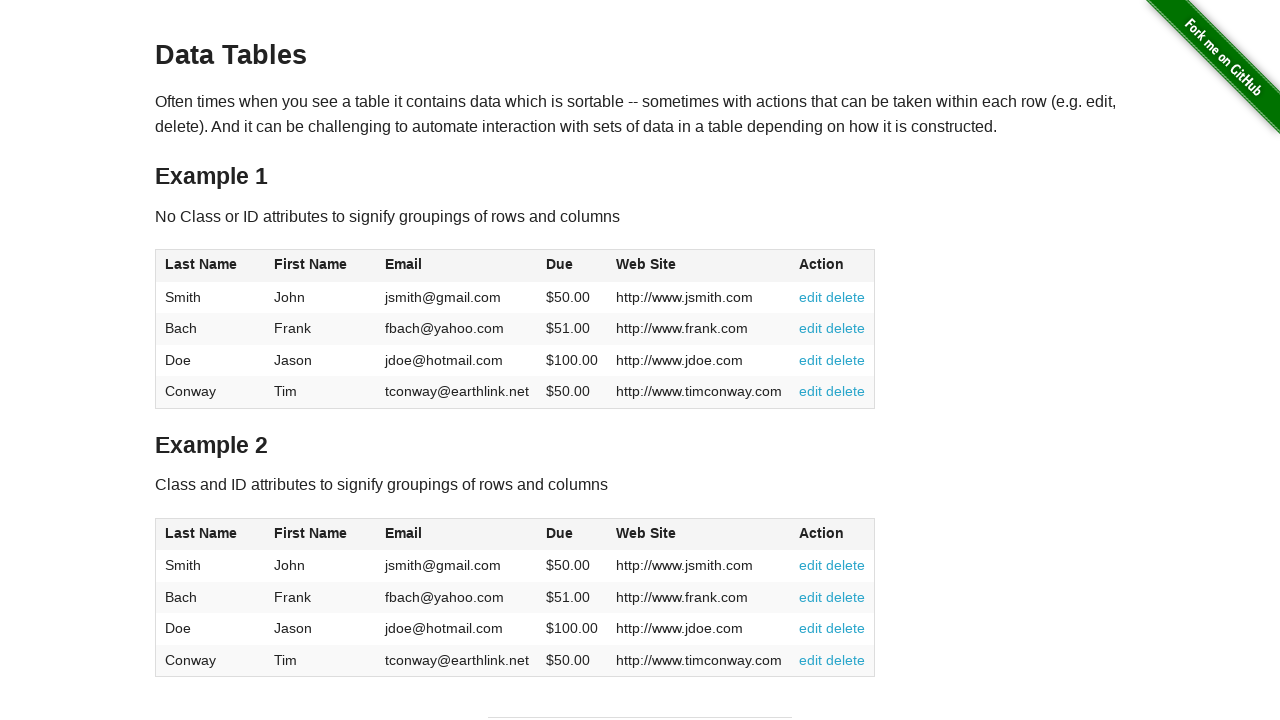

Located and waited for cell at row 2, column 4
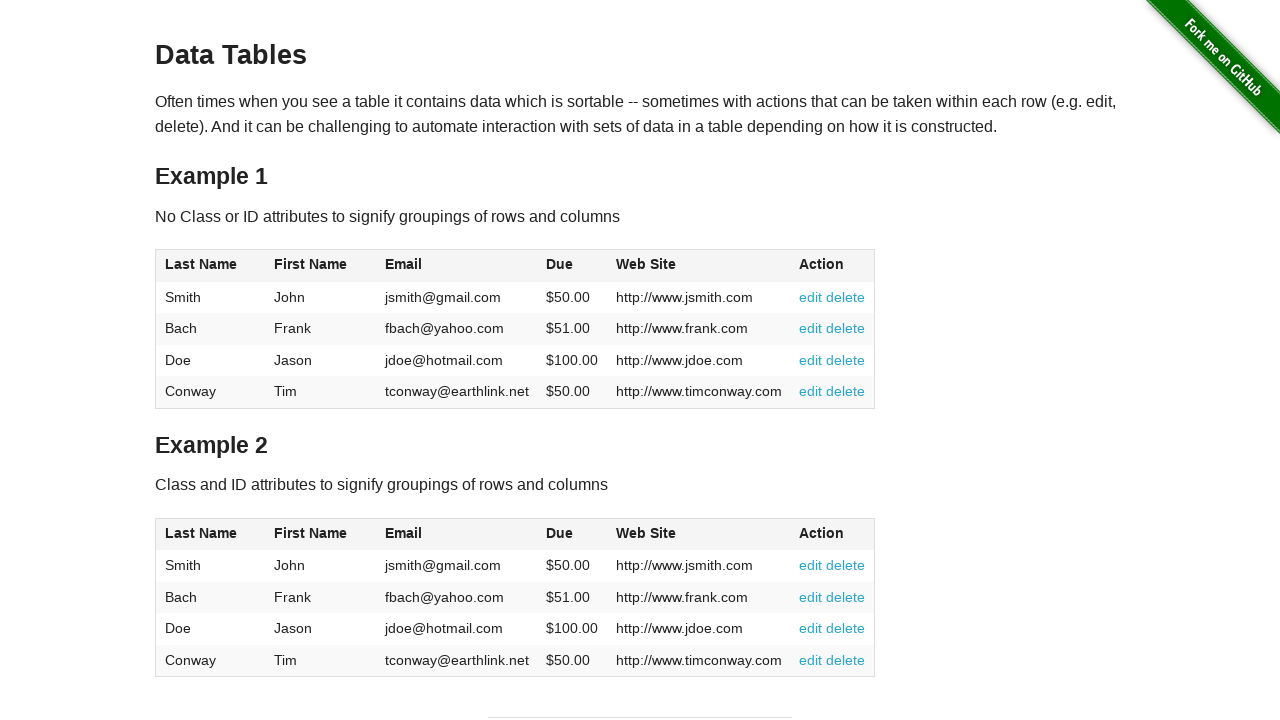

Located and waited for cell at row 2, column 5
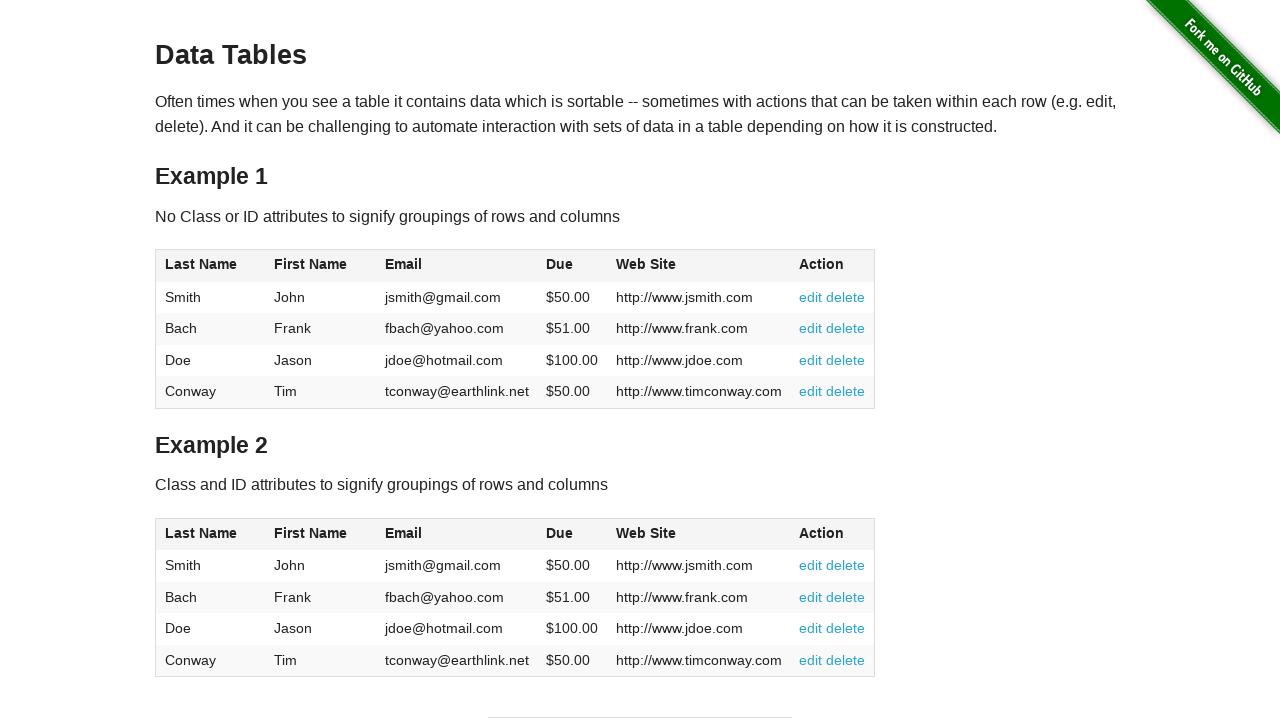

Located and waited for cell at row 2, column 6
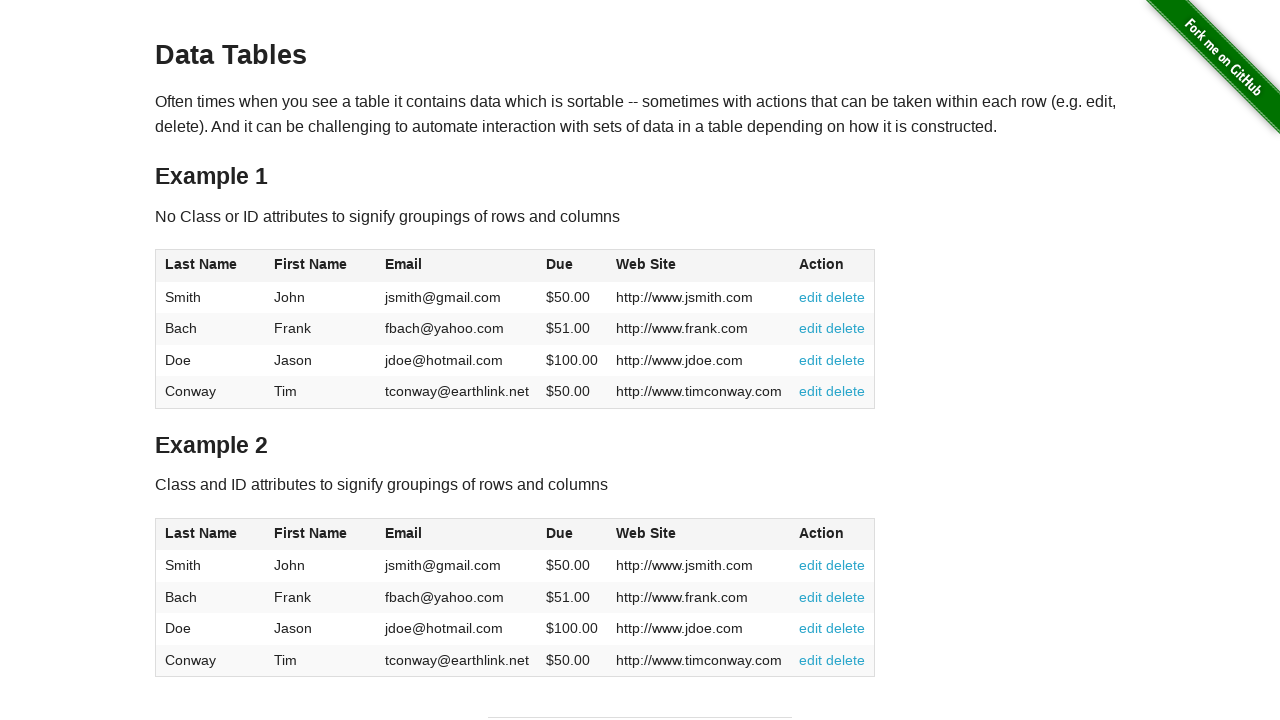

Located and waited for cell at row 3, column 1
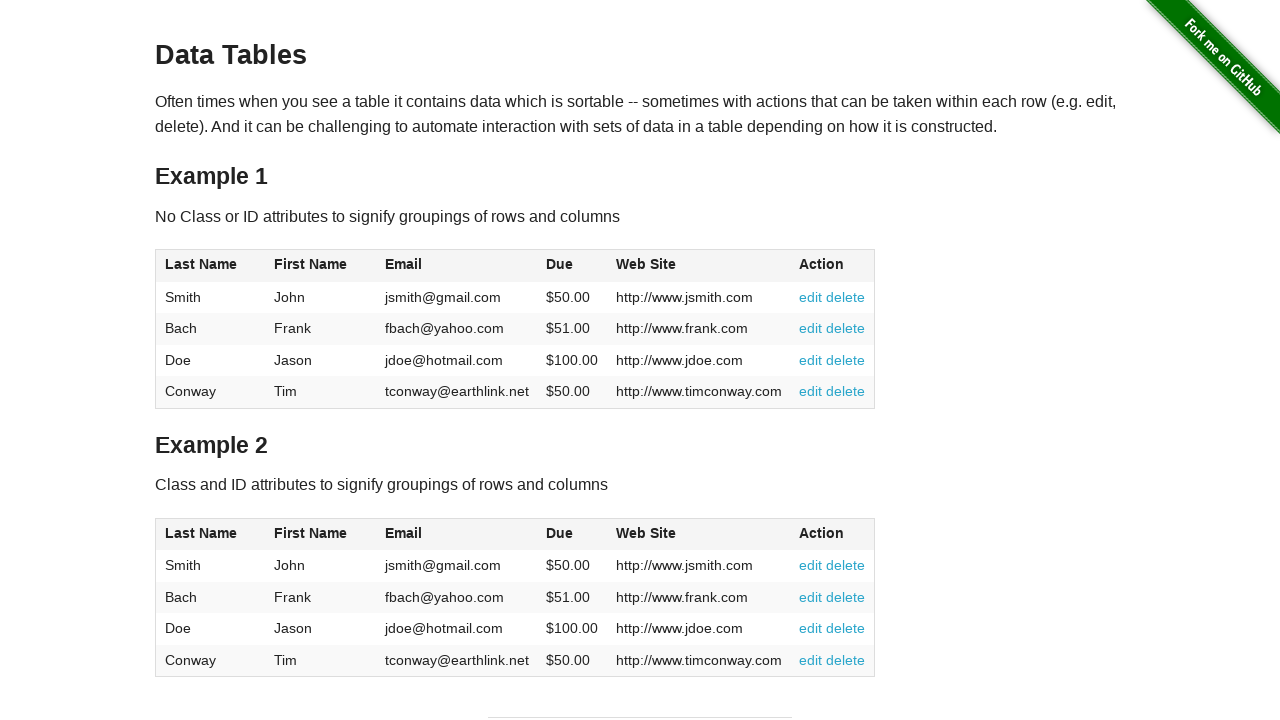

Located and waited for cell at row 3, column 2
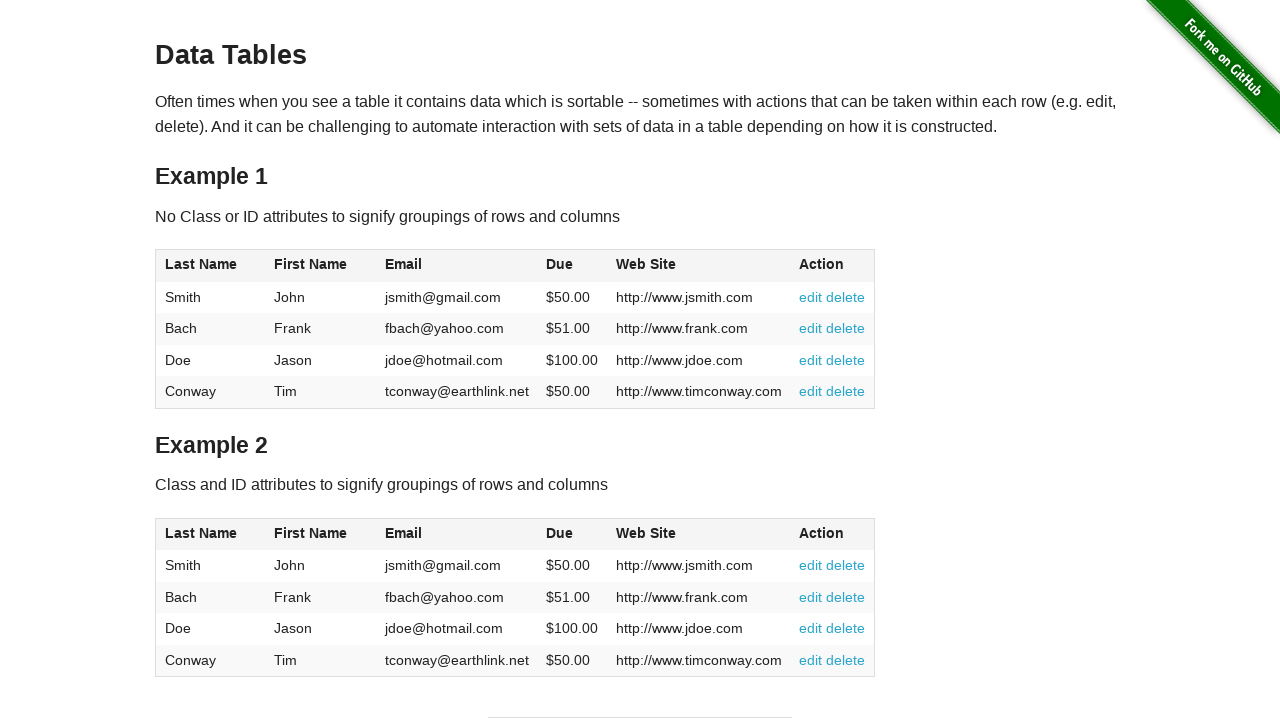

Located and waited for cell at row 3, column 3
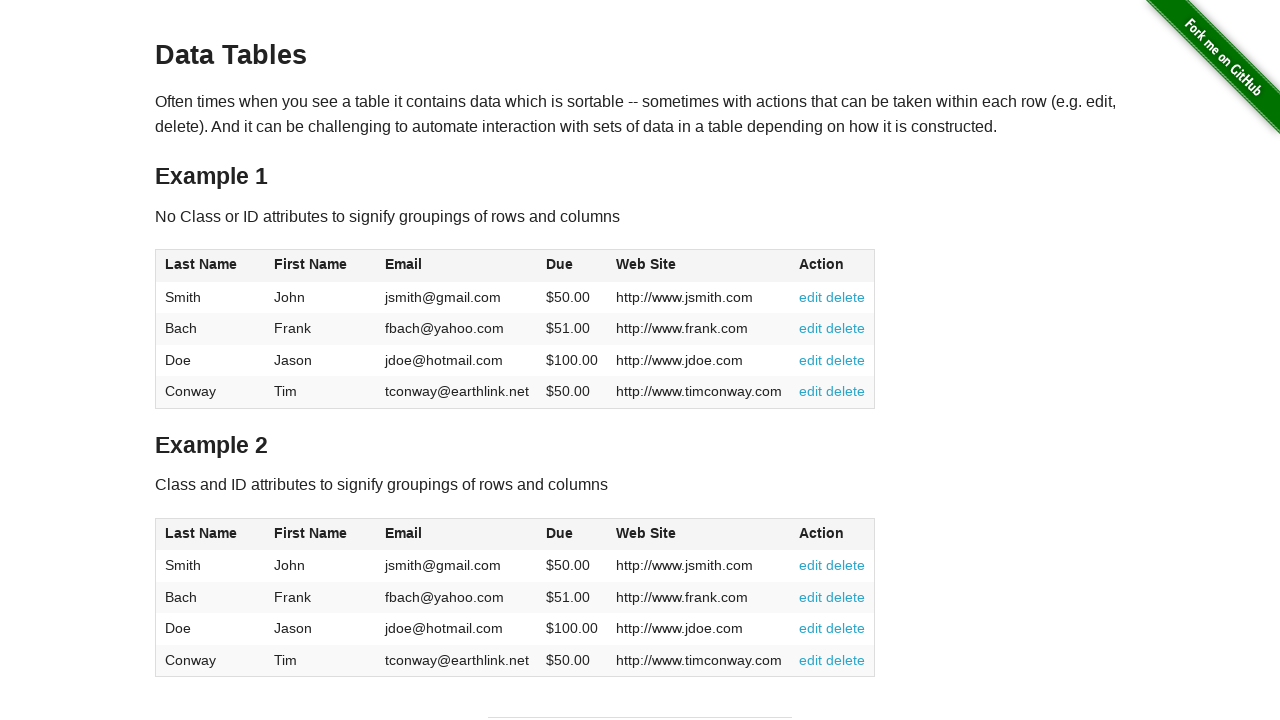

Located and waited for cell at row 3, column 4
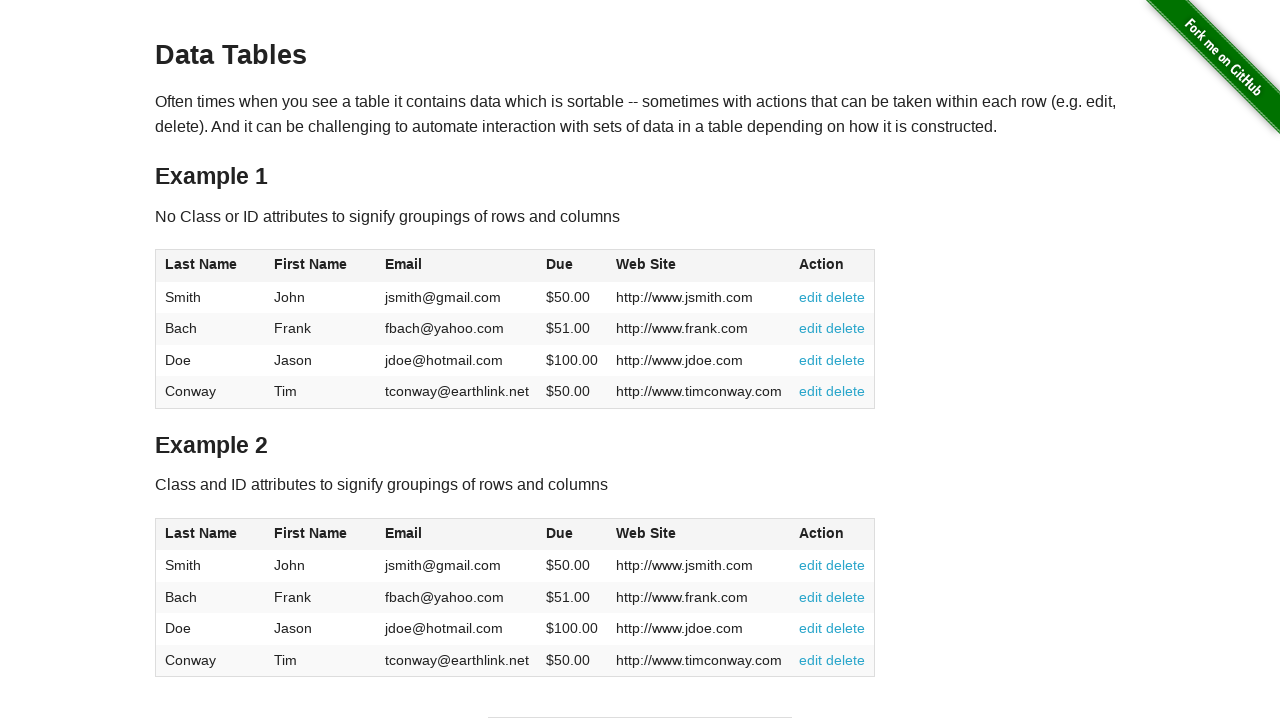

Located and waited for cell at row 3, column 5
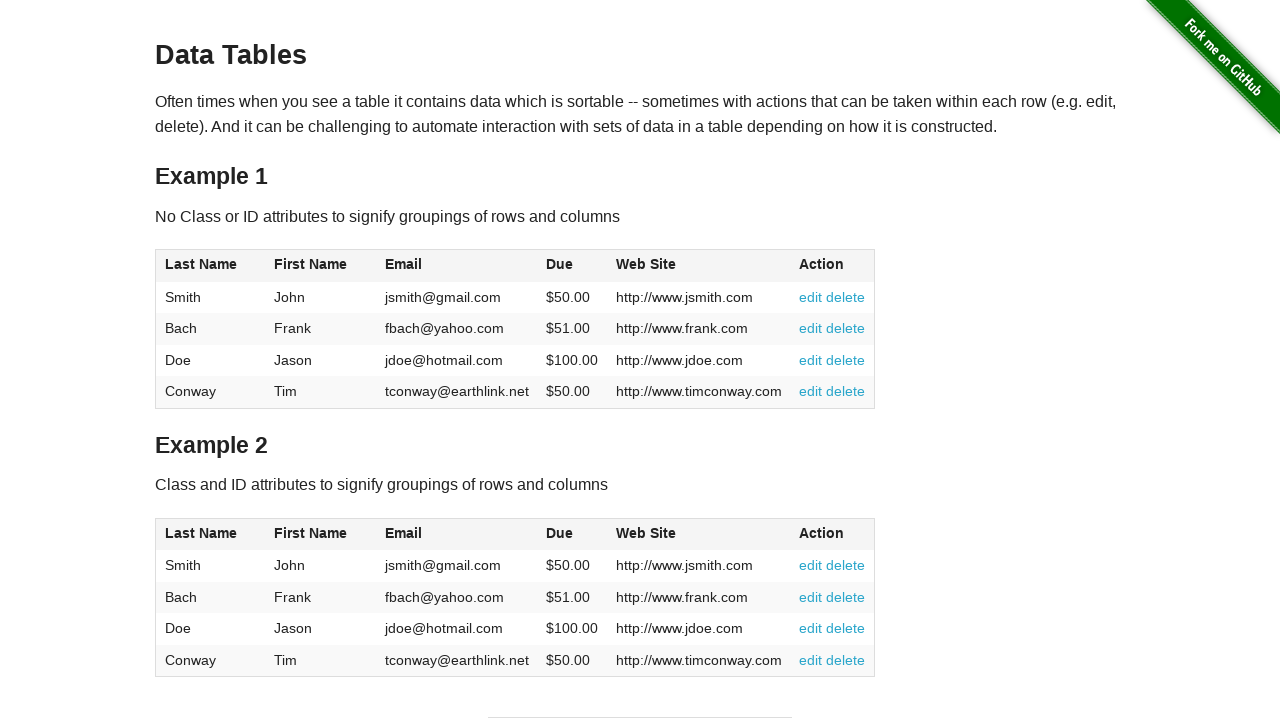

Located and waited for cell at row 3, column 6
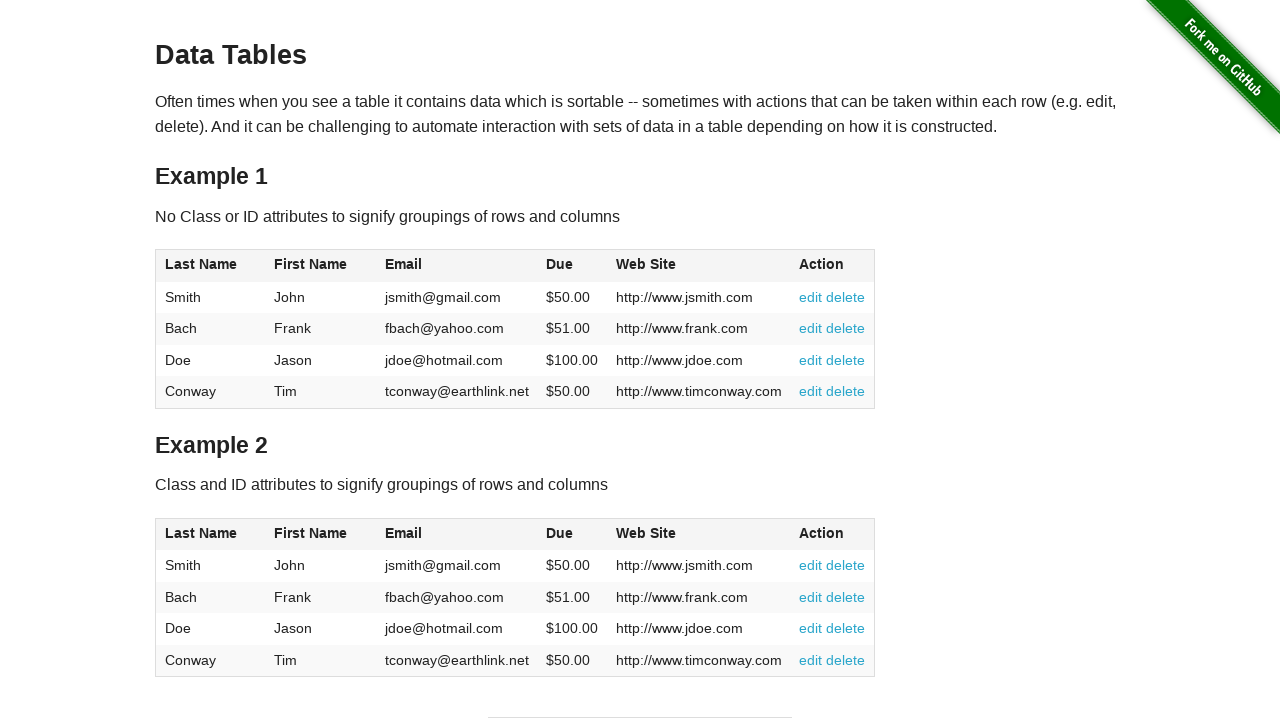

Located and waited for cell at row 4, column 1
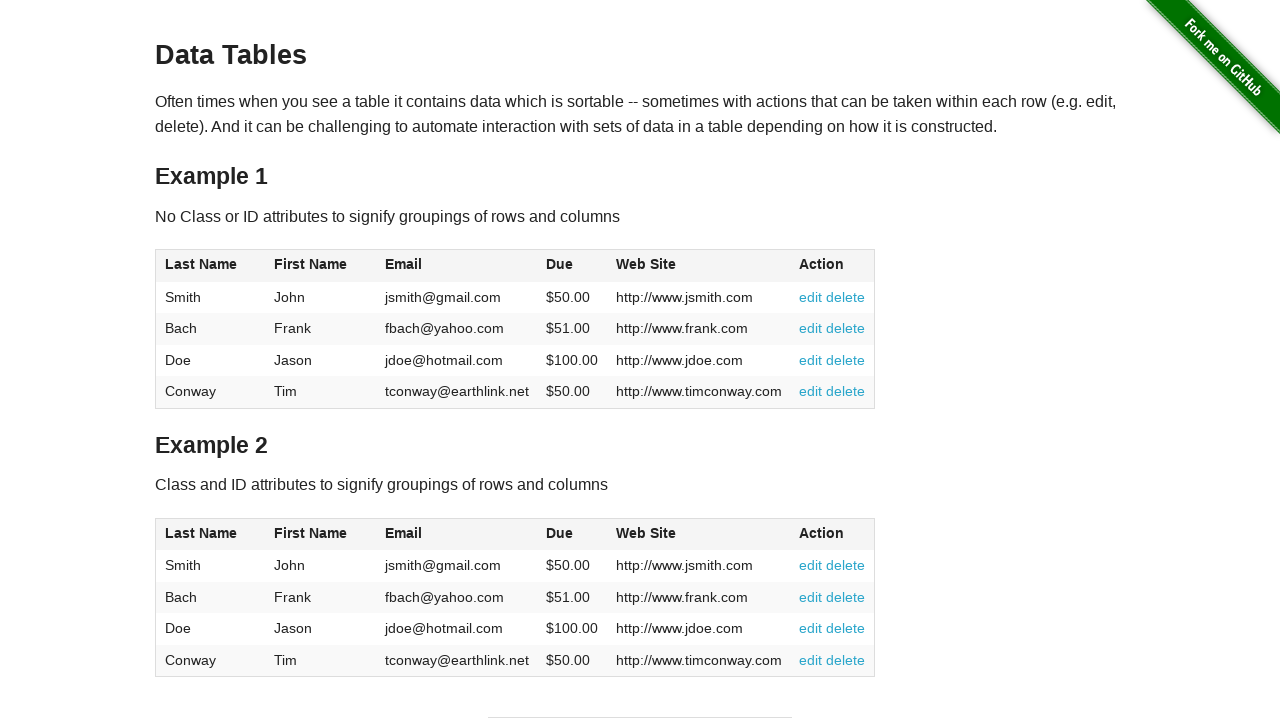

Located and waited for cell at row 4, column 2
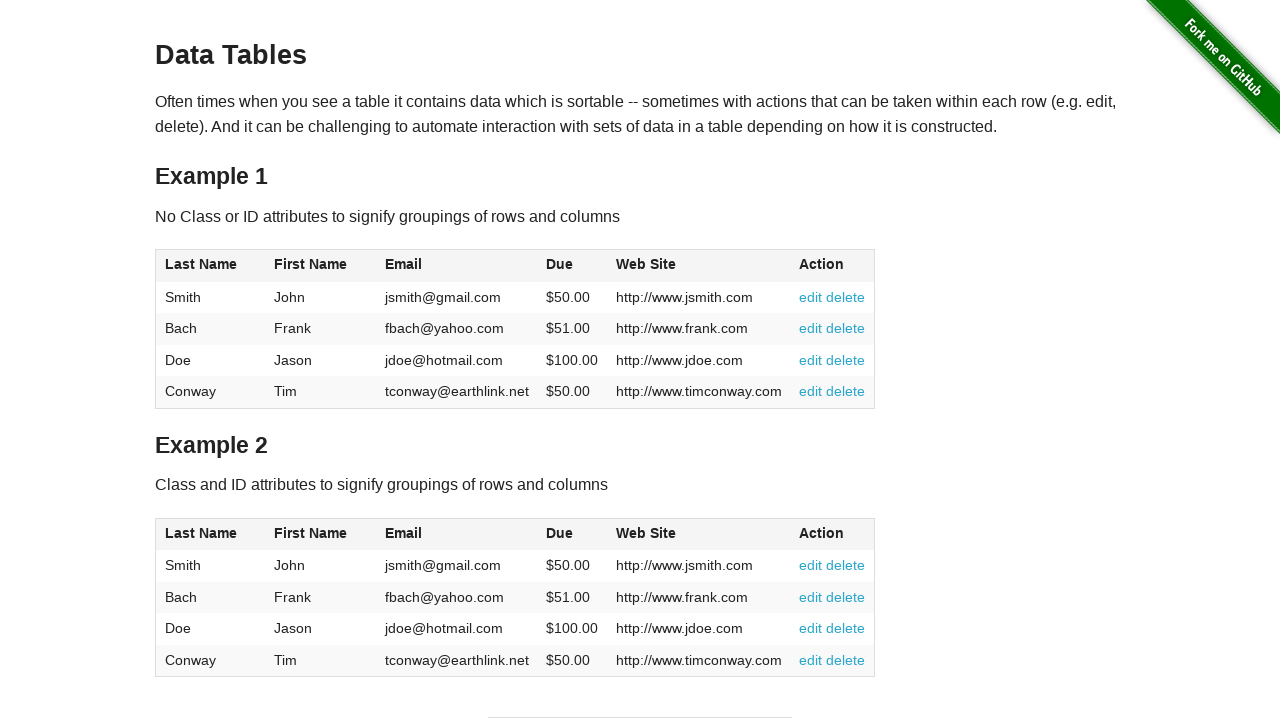

Located and waited for cell at row 4, column 3
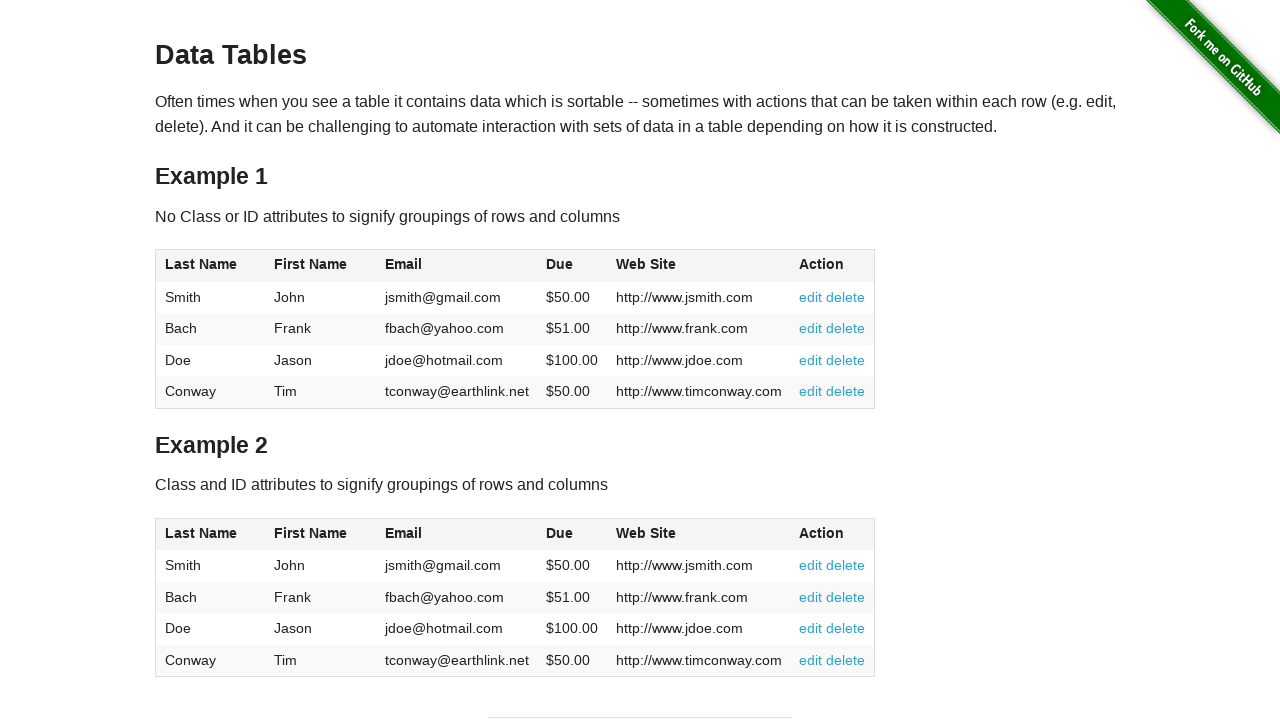

Located and waited for cell at row 4, column 4
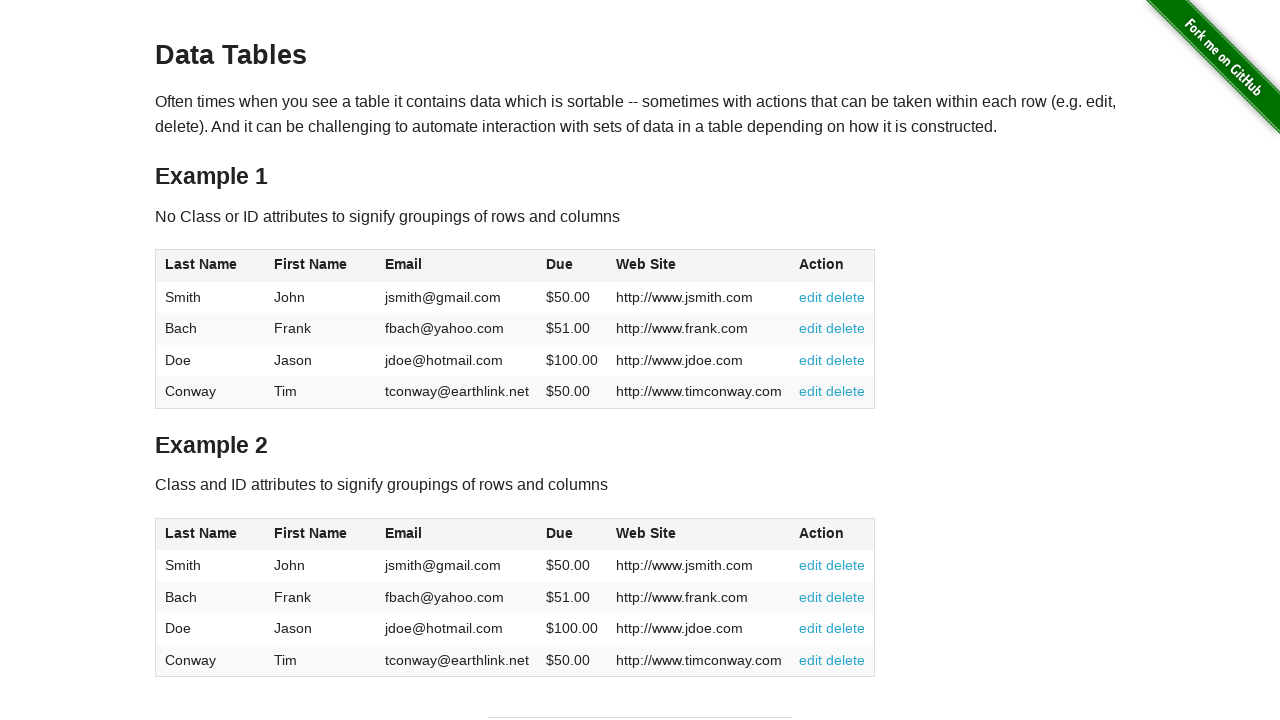

Located and waited for cell at row 4, column 5
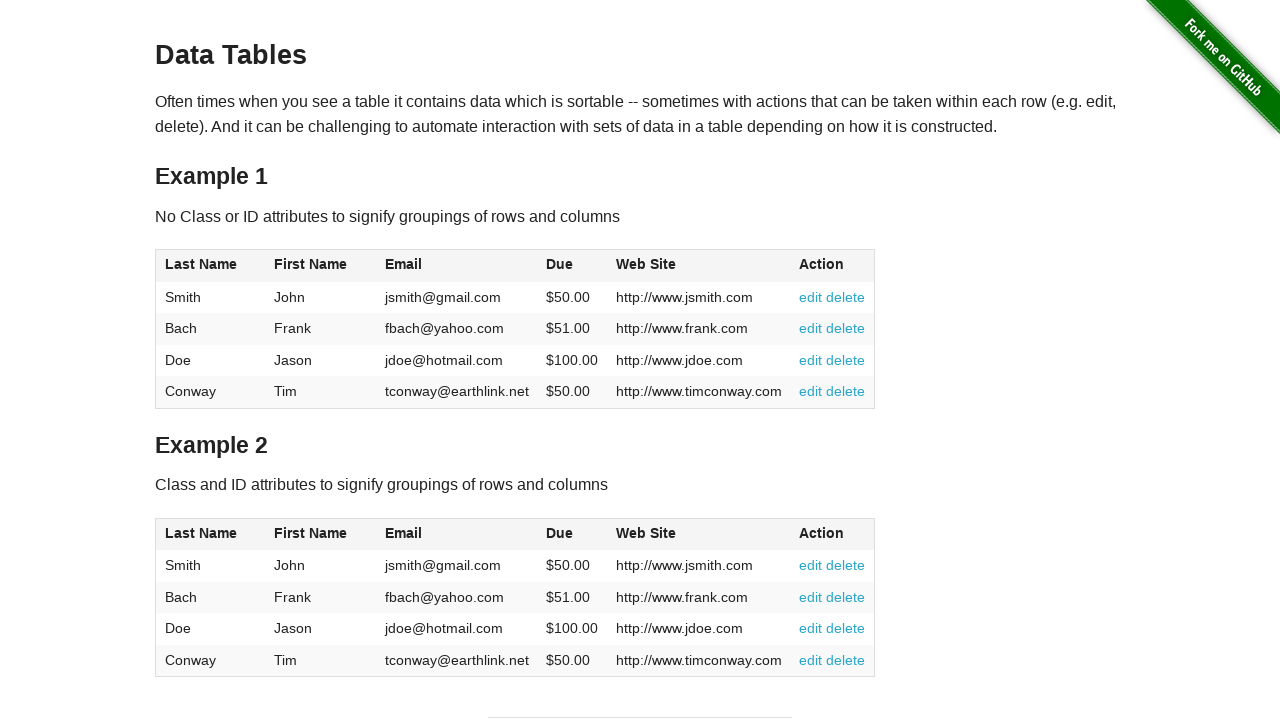

Located and waited for cell at row 4, column 6
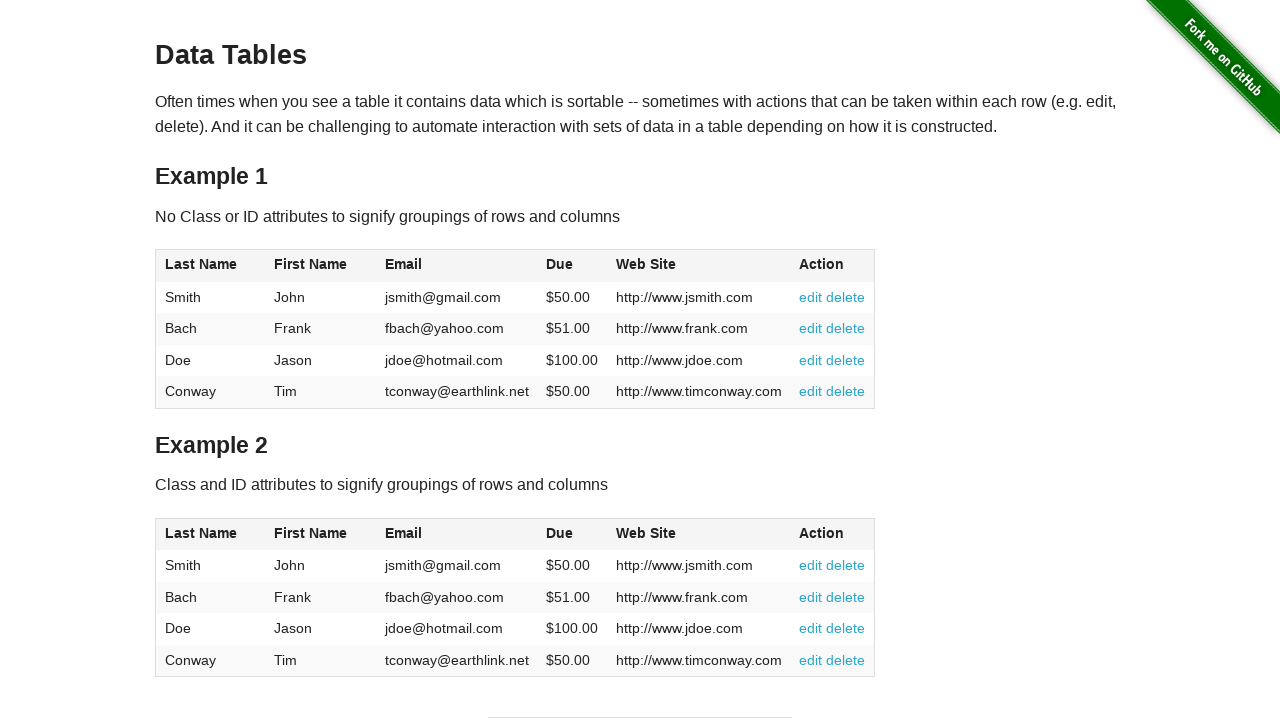

Located and waited for the first cell in the table
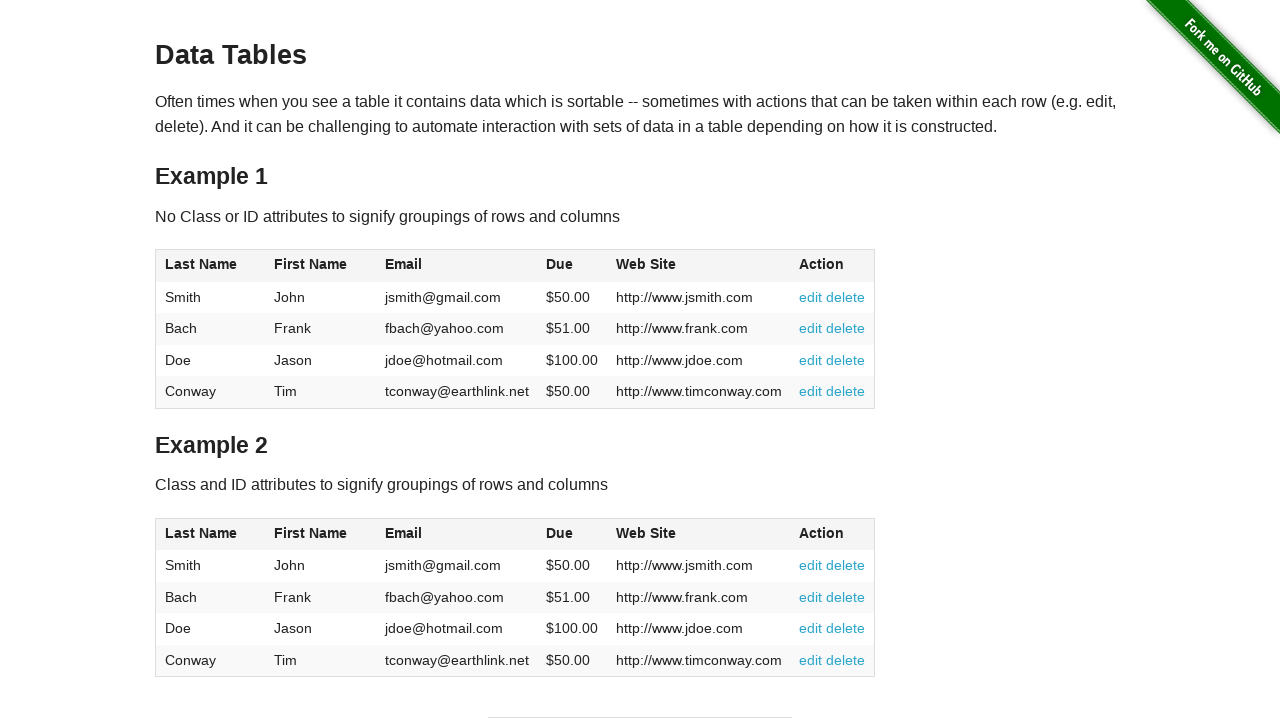

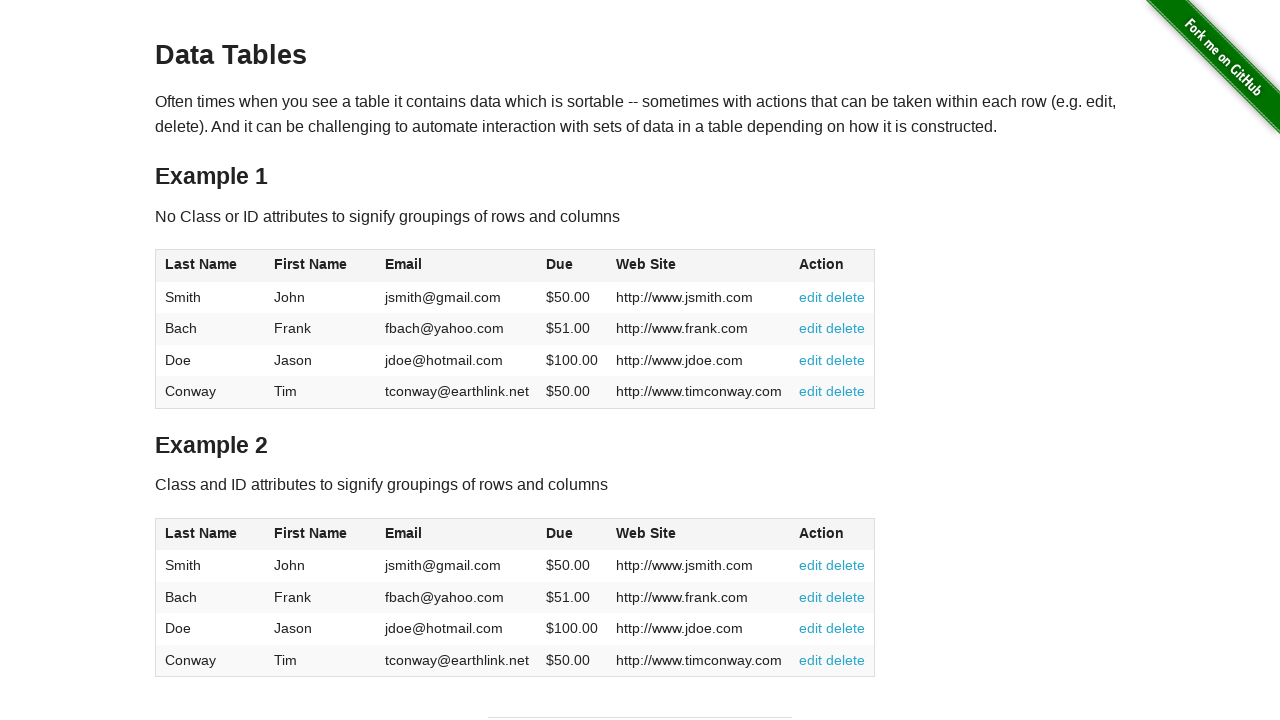